Tests the sorting functionality of a web table by selecting a page size from dropdown, clicking the column header to sort, and verifying the table is sorted correctly

Starting URL: https://rahulshettyacademy.com/seleniumPractise/#/offers

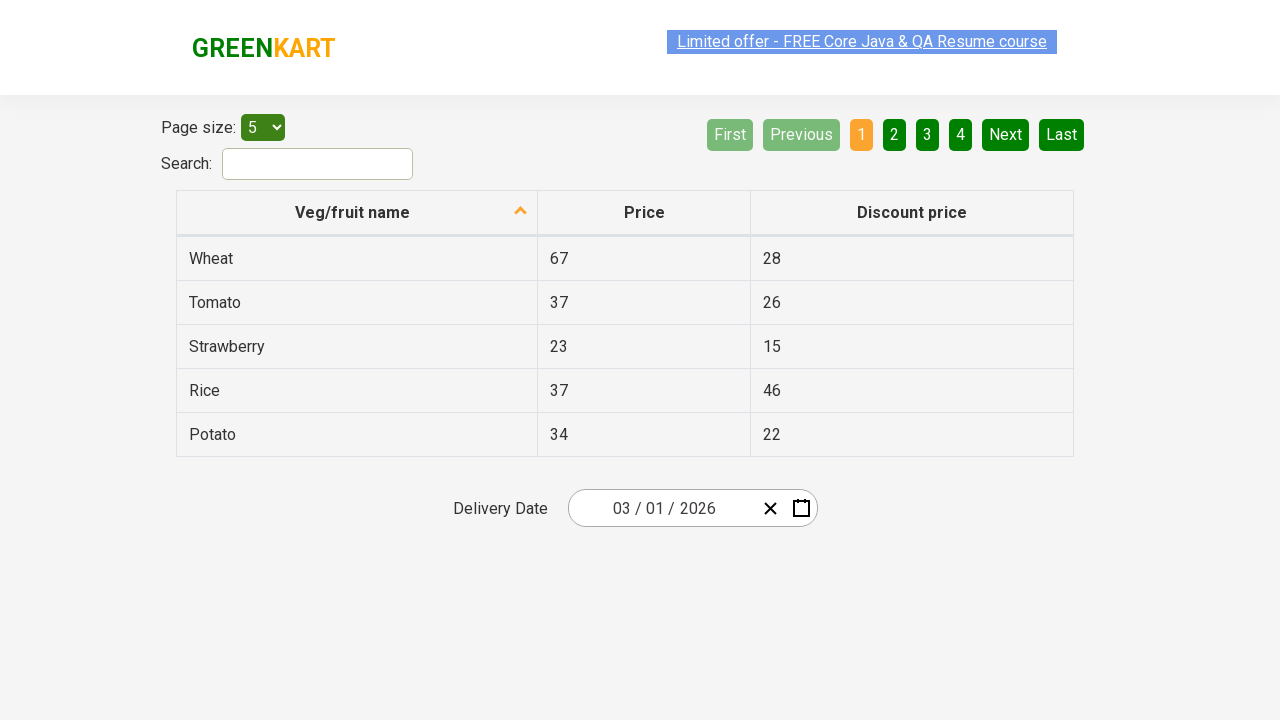

Selected page size option from dropdown (index 2) on #page-menu
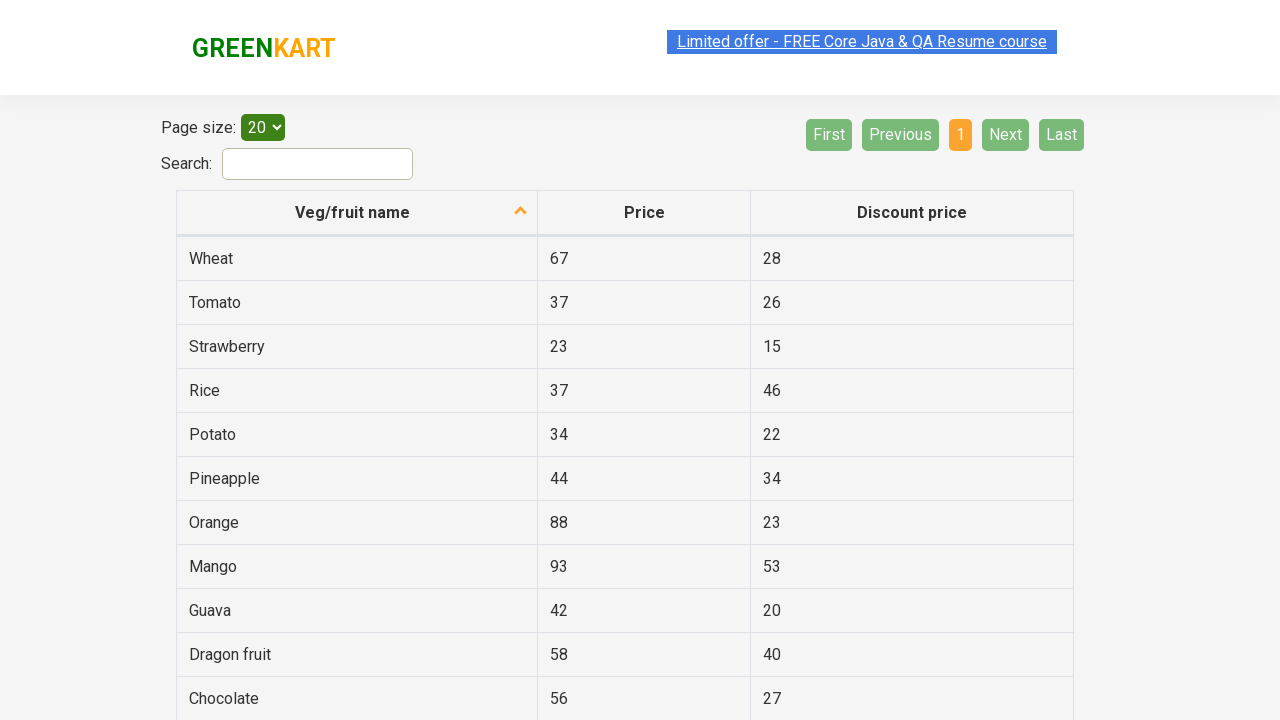

Table updated after page size selection
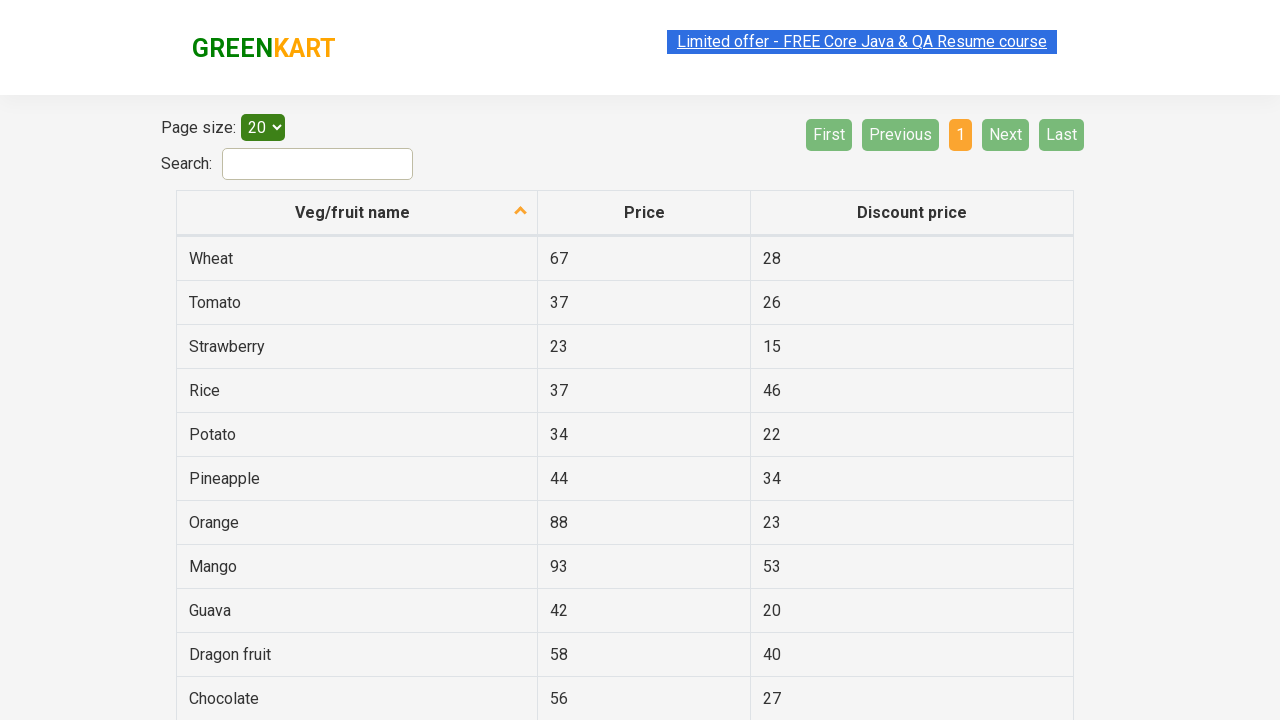

Clicked first column header to sort table at (357, 213) on xpath=//th[1]
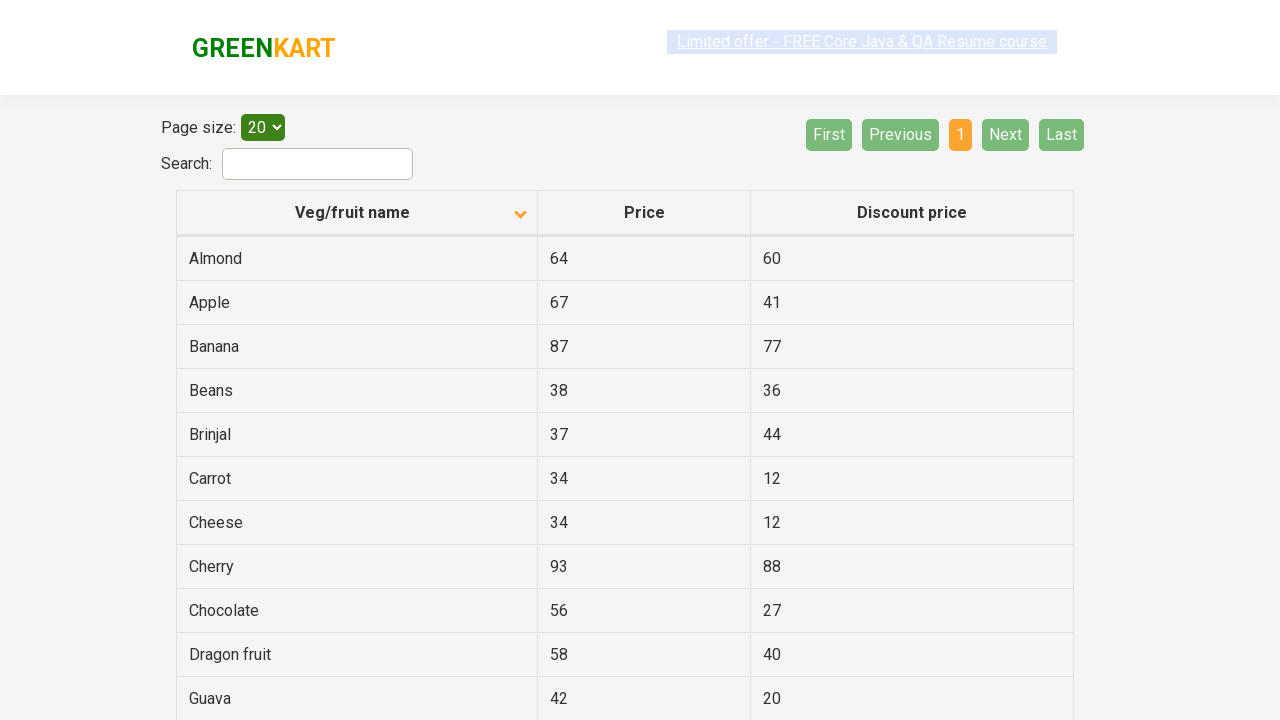

Table sorting completed
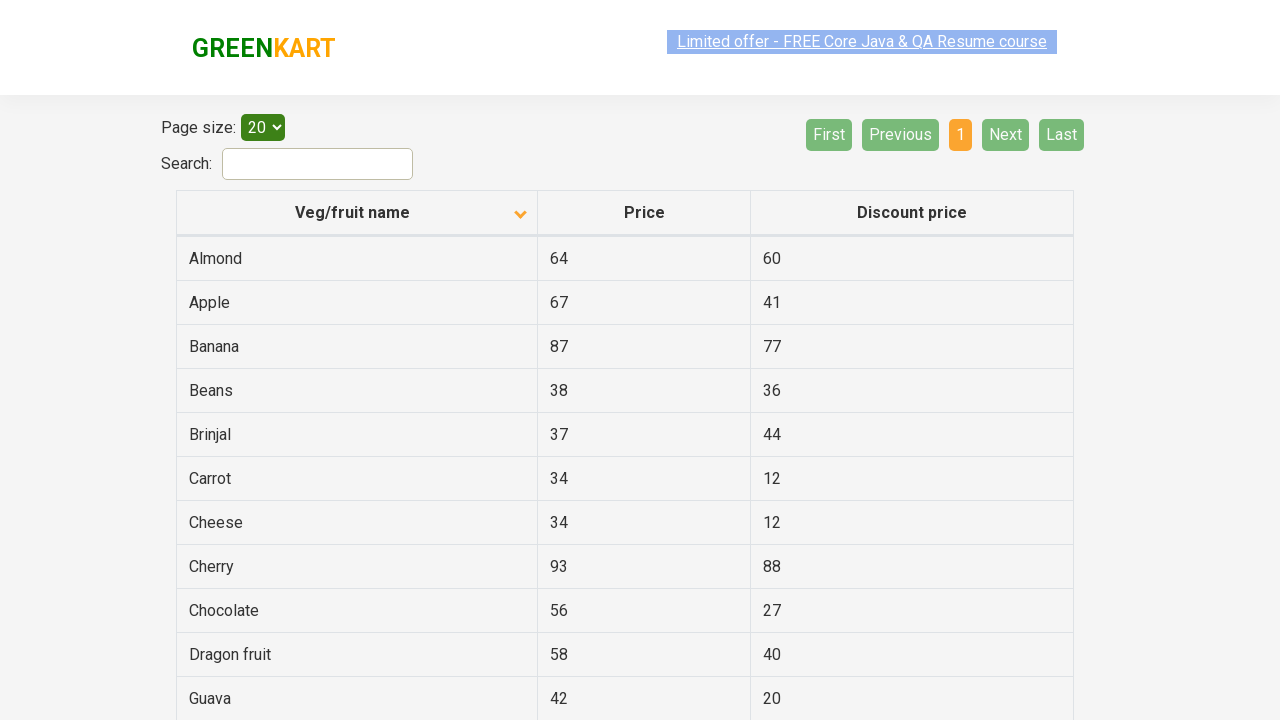

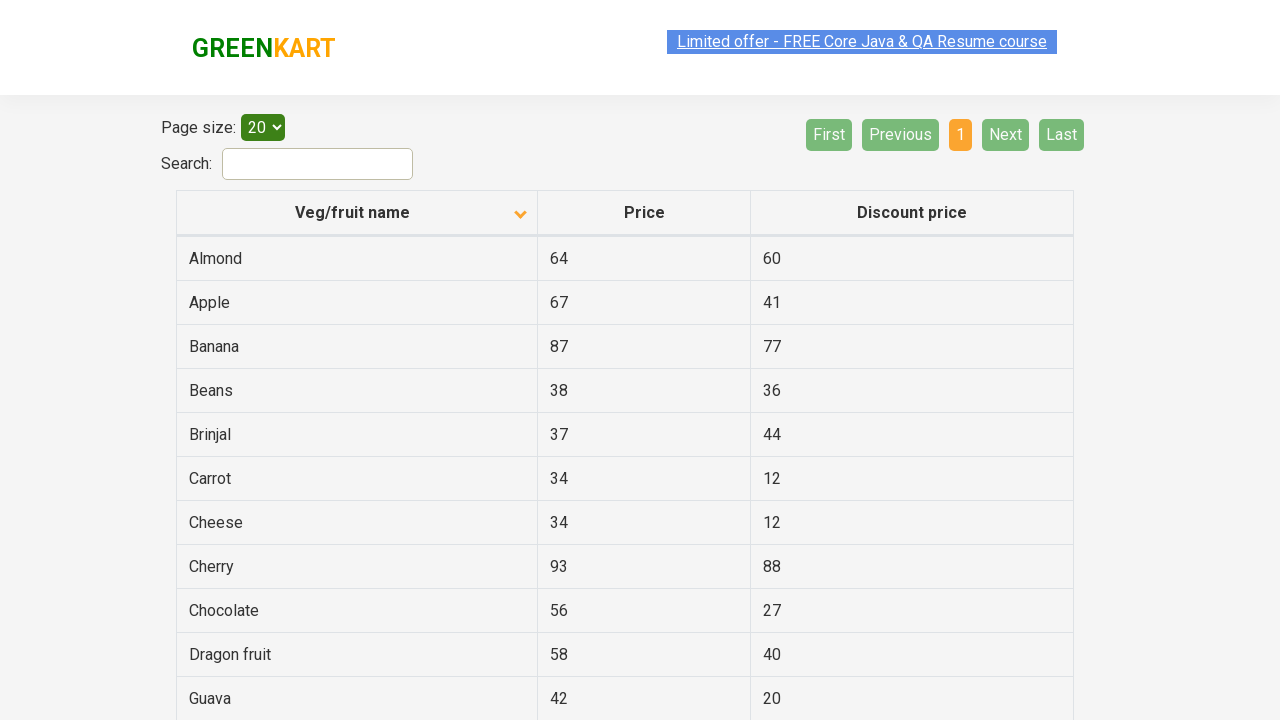